Tests opening a new tab by clicking a button and switching to the child tab

Starting URL: https://rahulshettyacademy.com/AutomationPractice/

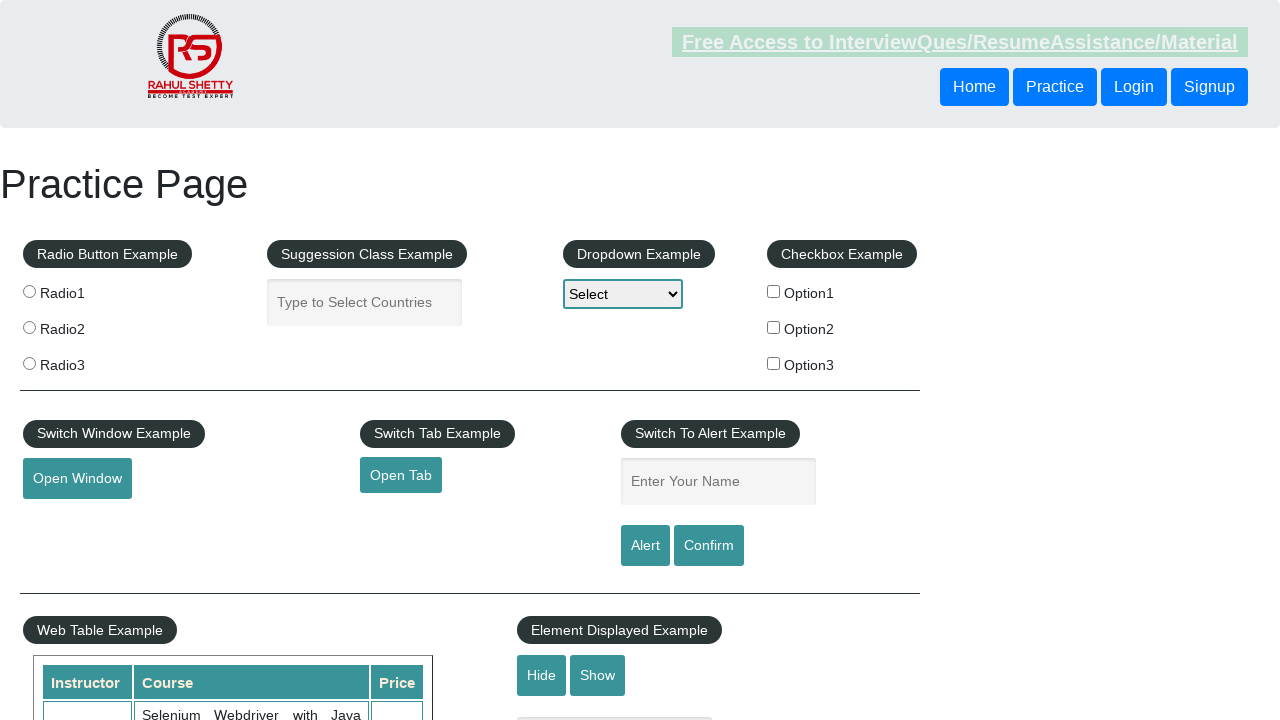

Clicked button to open new tab at (401, 475) on #opentab
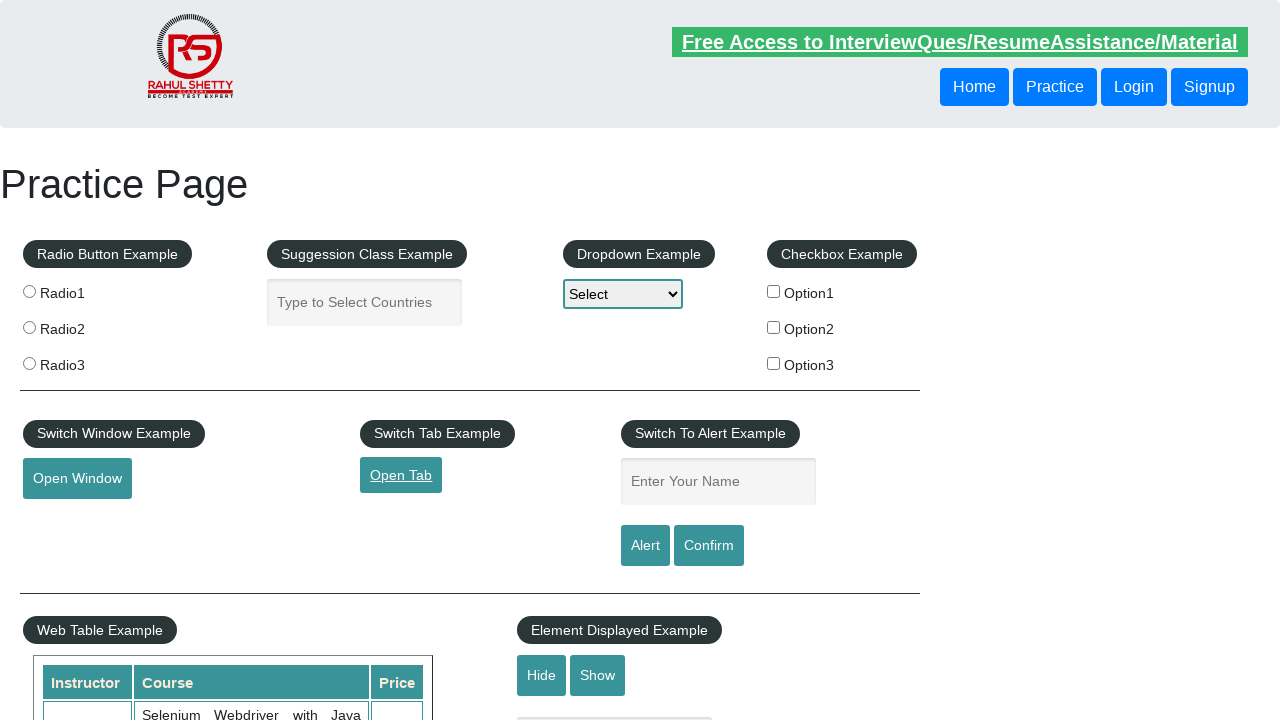

Captured new page/tab object
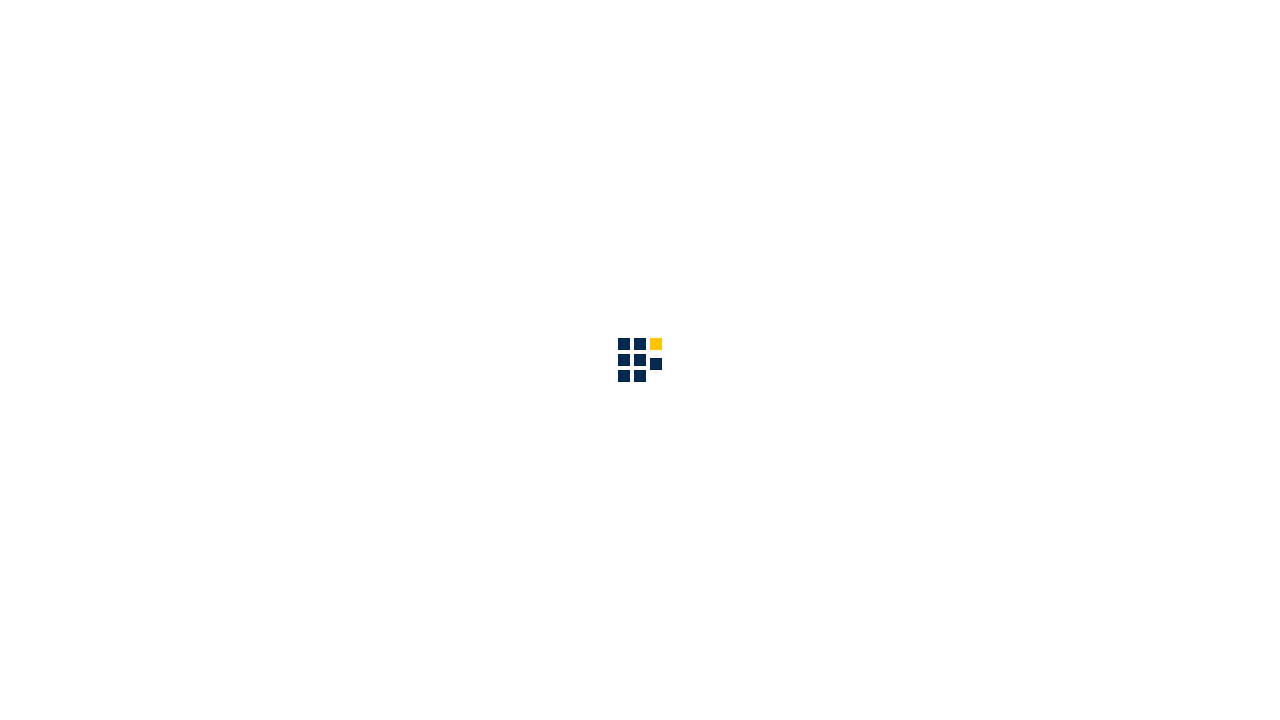

New tab finished loading
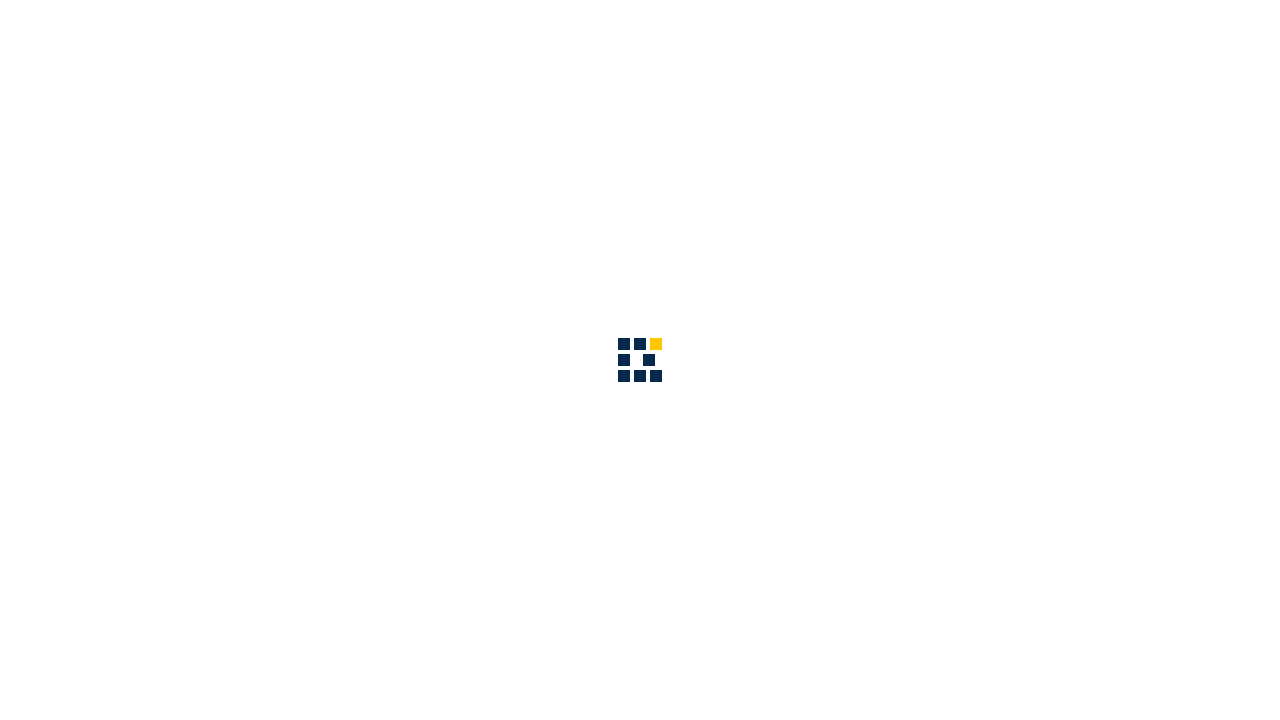

Verified new tab title contains 'Academy': QAClick Academy - A Testing Academy to Learn, Earn and Shine
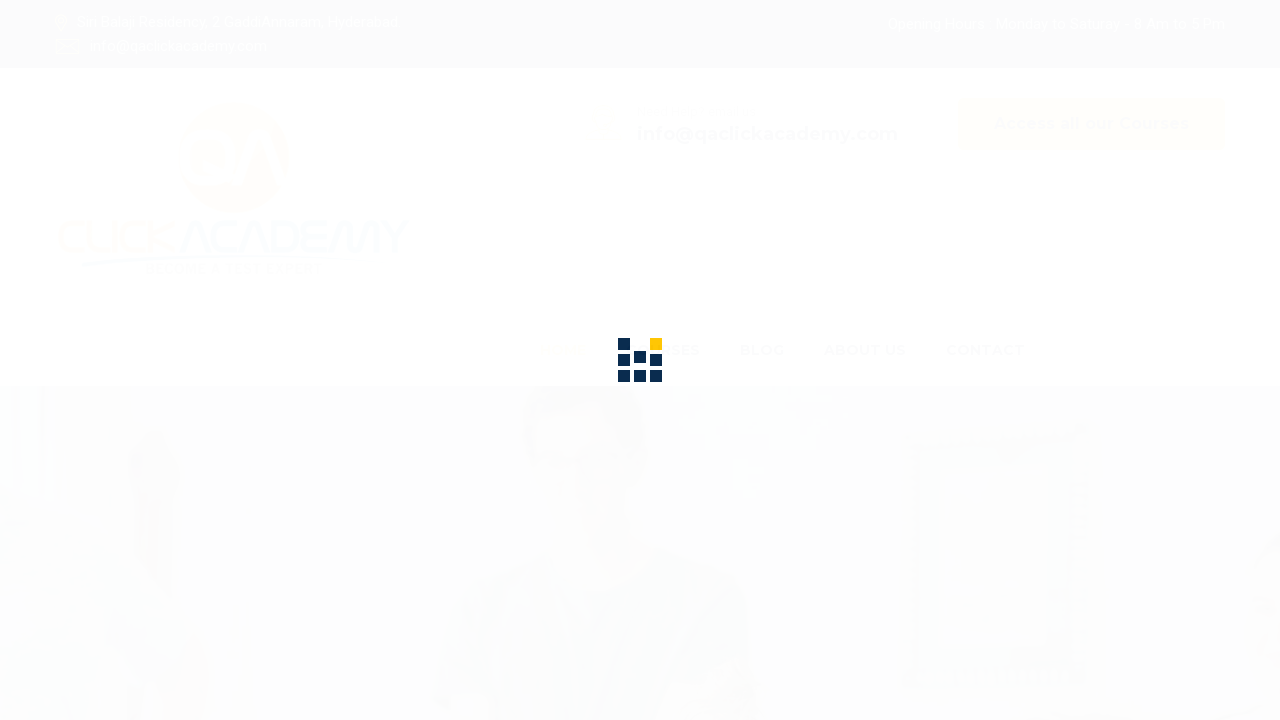

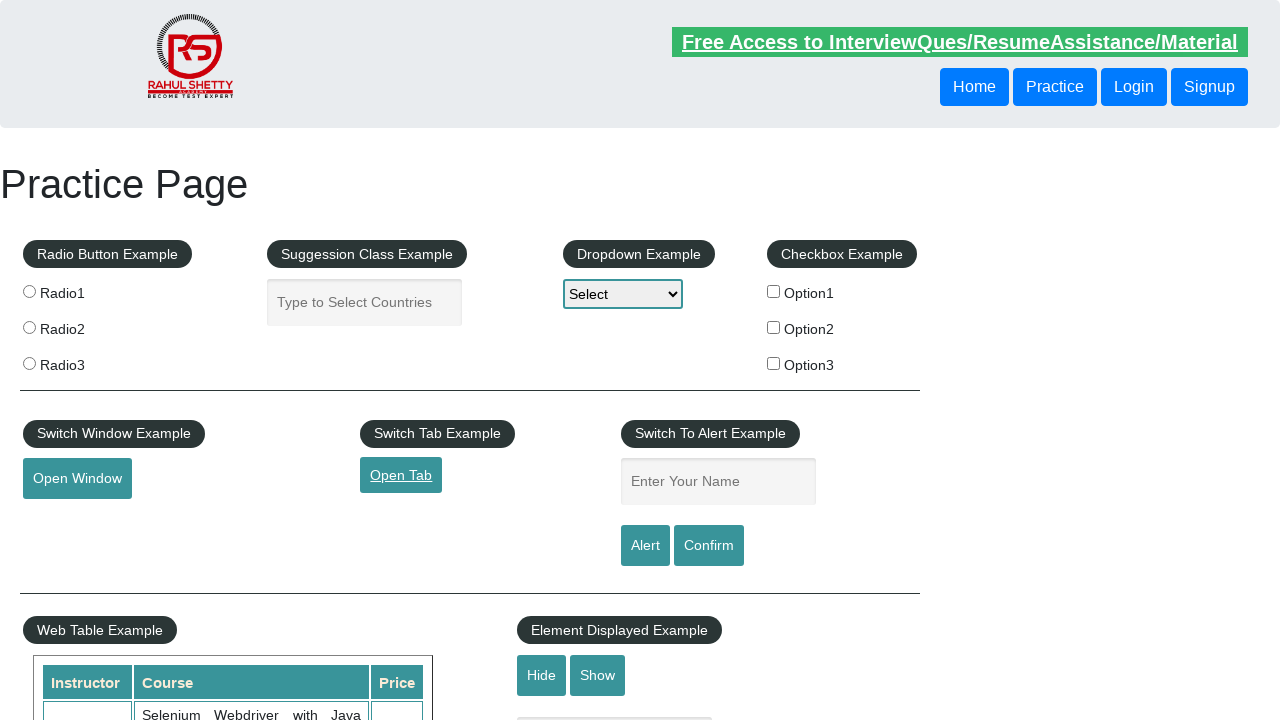